Tests window handling by navigating to EPF India website, clicking on an image link that opens a new window, and switching between windows.

Starting URL: https://www.epfindia.gov.in/site_en/index.php

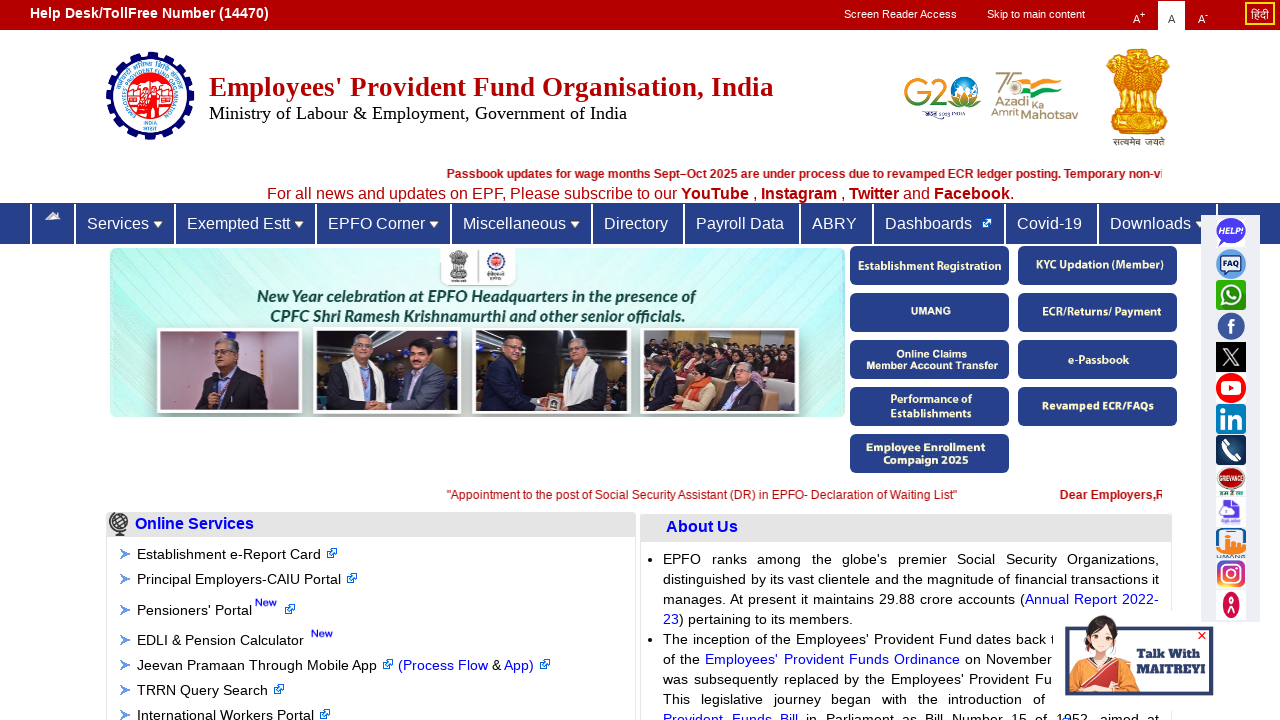

Clicked on the first image link in the image column at (229, 554) on xpath=//*[@id='img_col']/li[1]/a
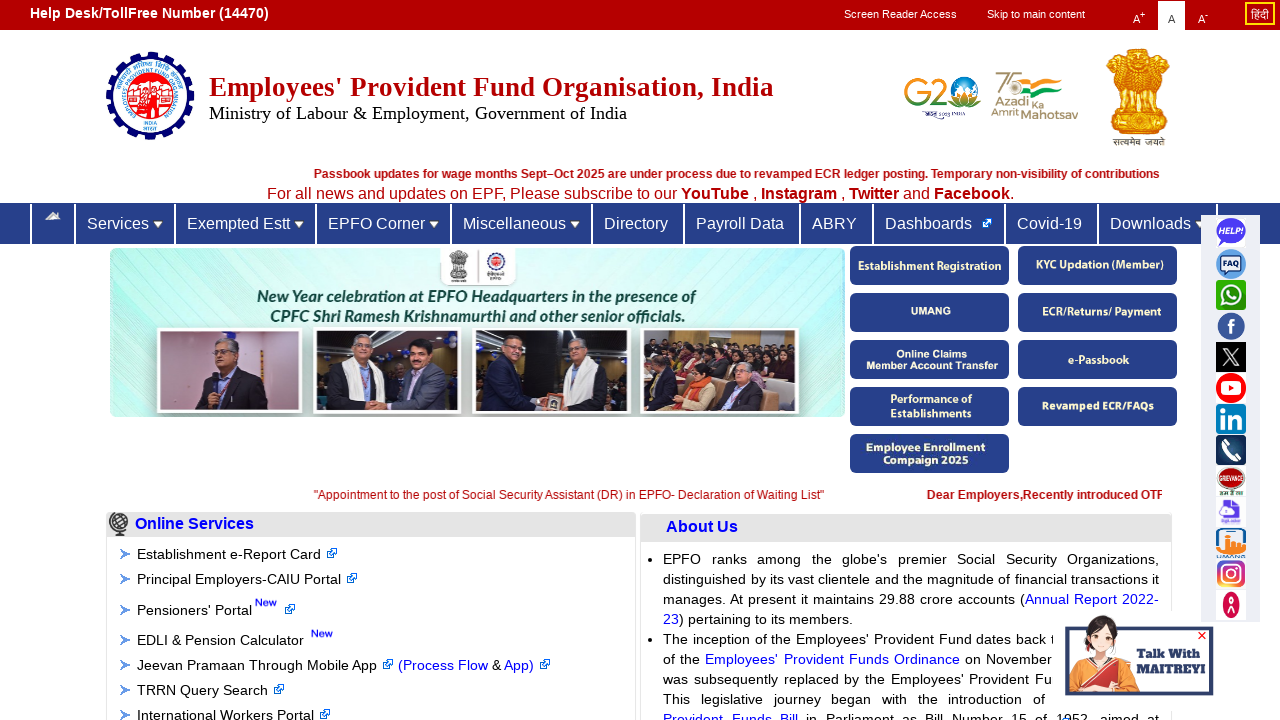

Waited for new window to open after clicking image link at (229, 554) on xpath=//*[@id='img_col']/li[1]/a
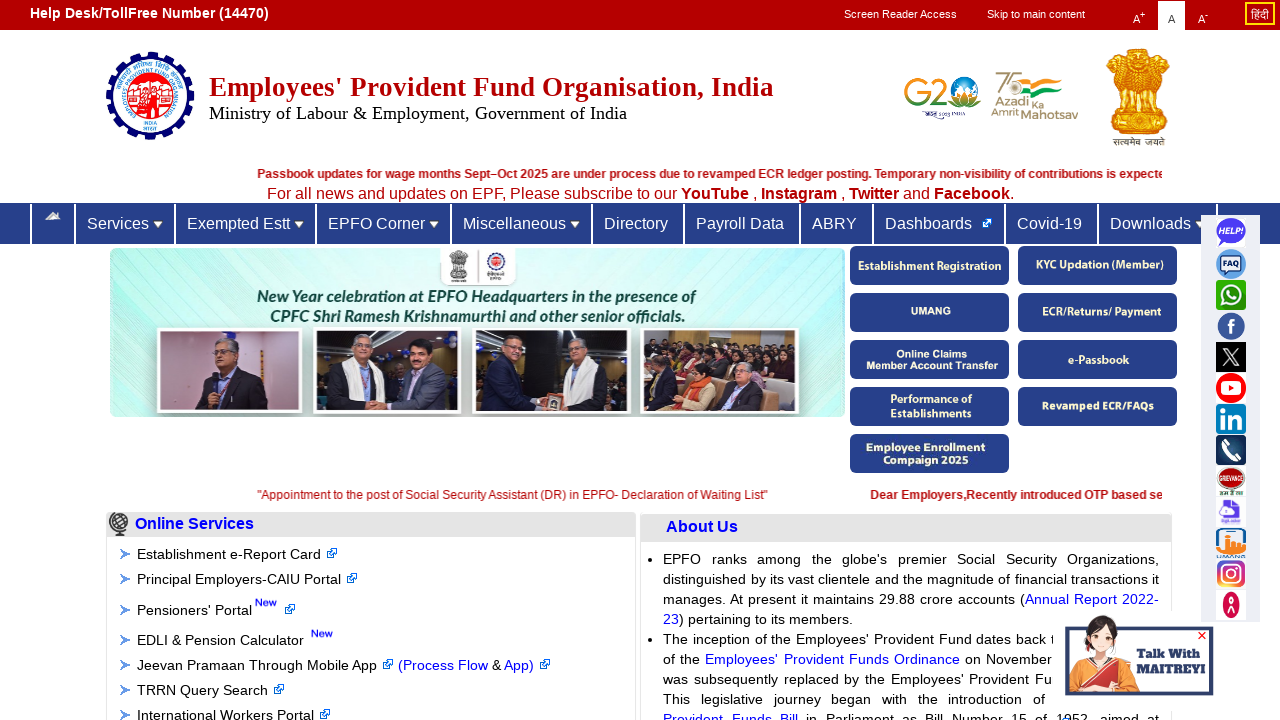

Captured the new page/window
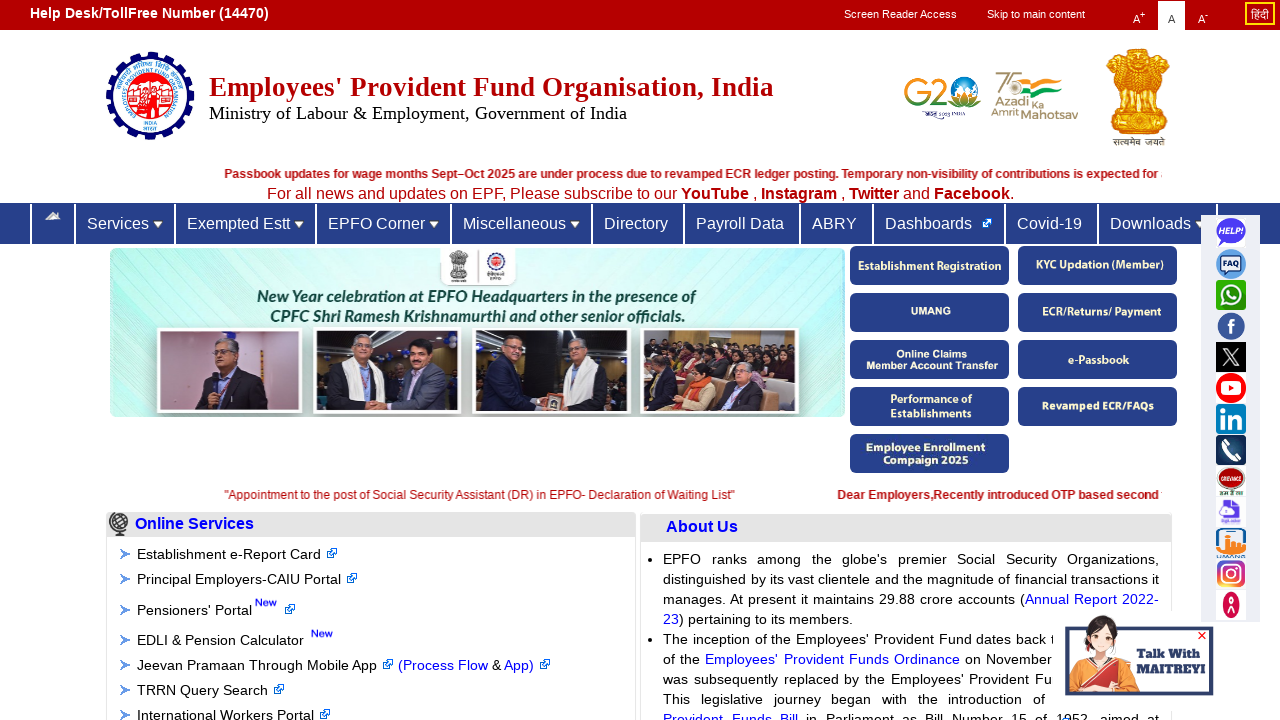

New page finished loading
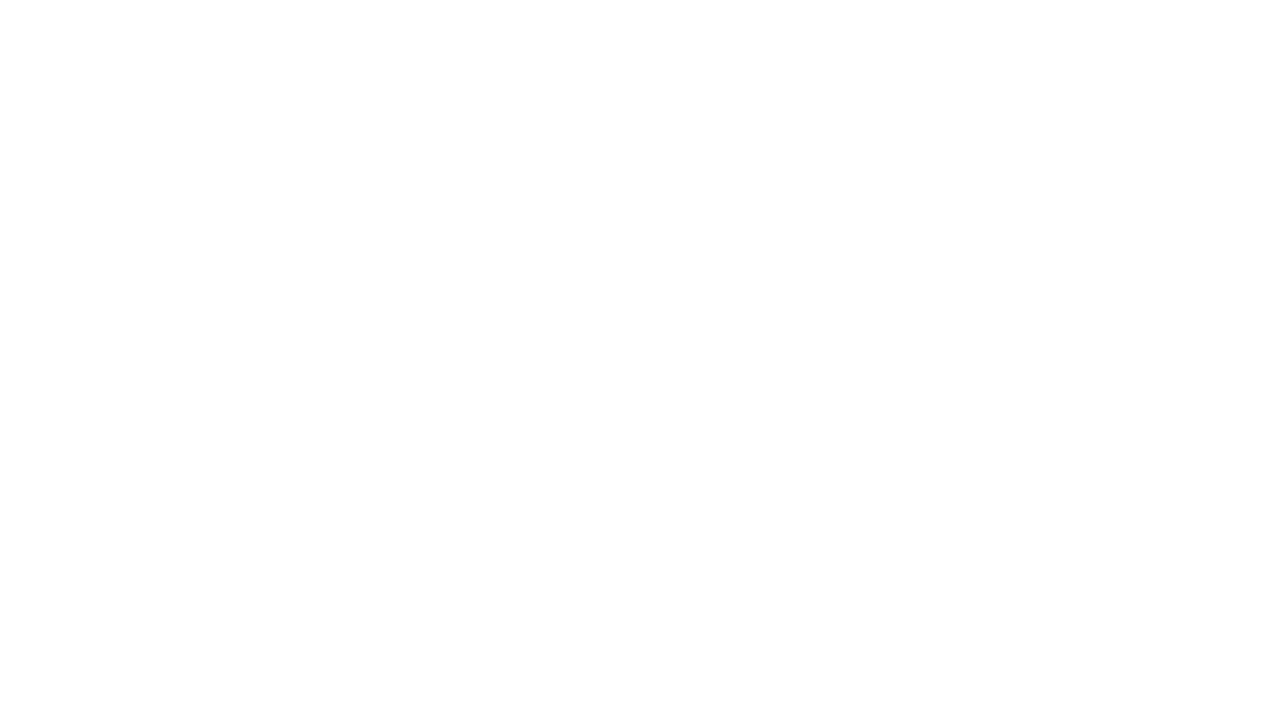

Verified window URLs - Original: https://www.epfindia.gov.in/site_en/index.php, New: chrome-error://chromewebdata/
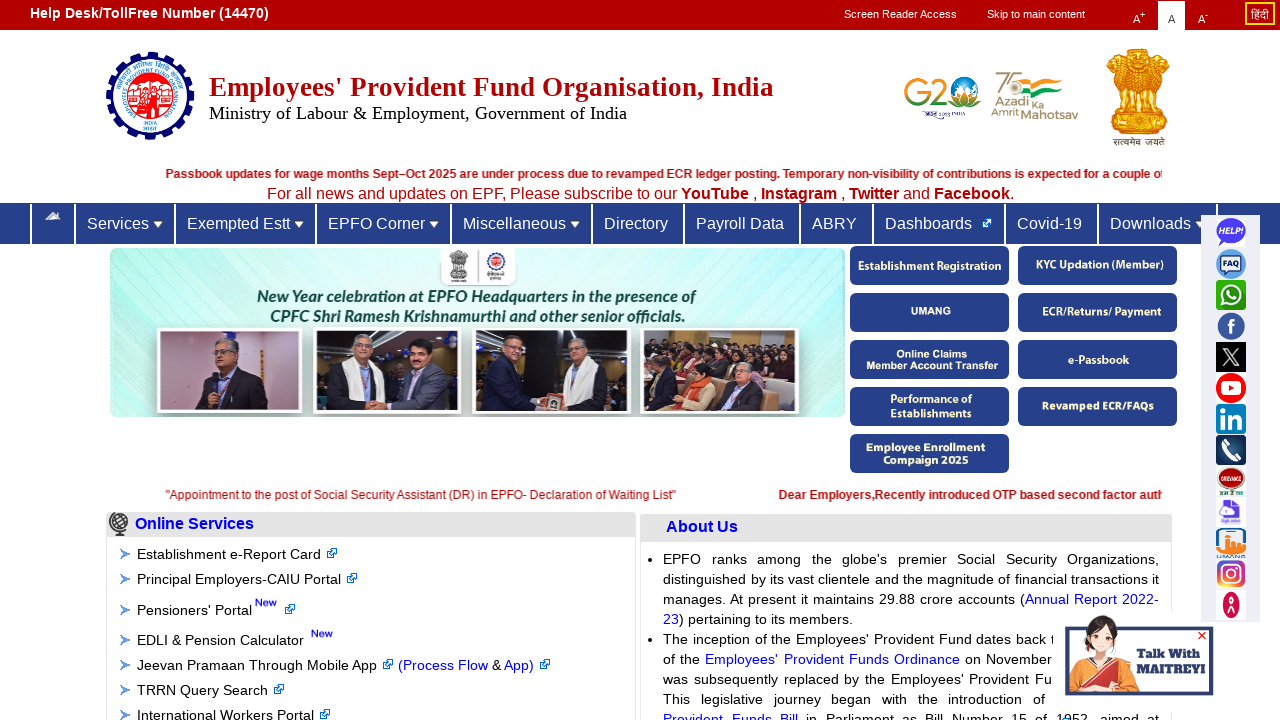

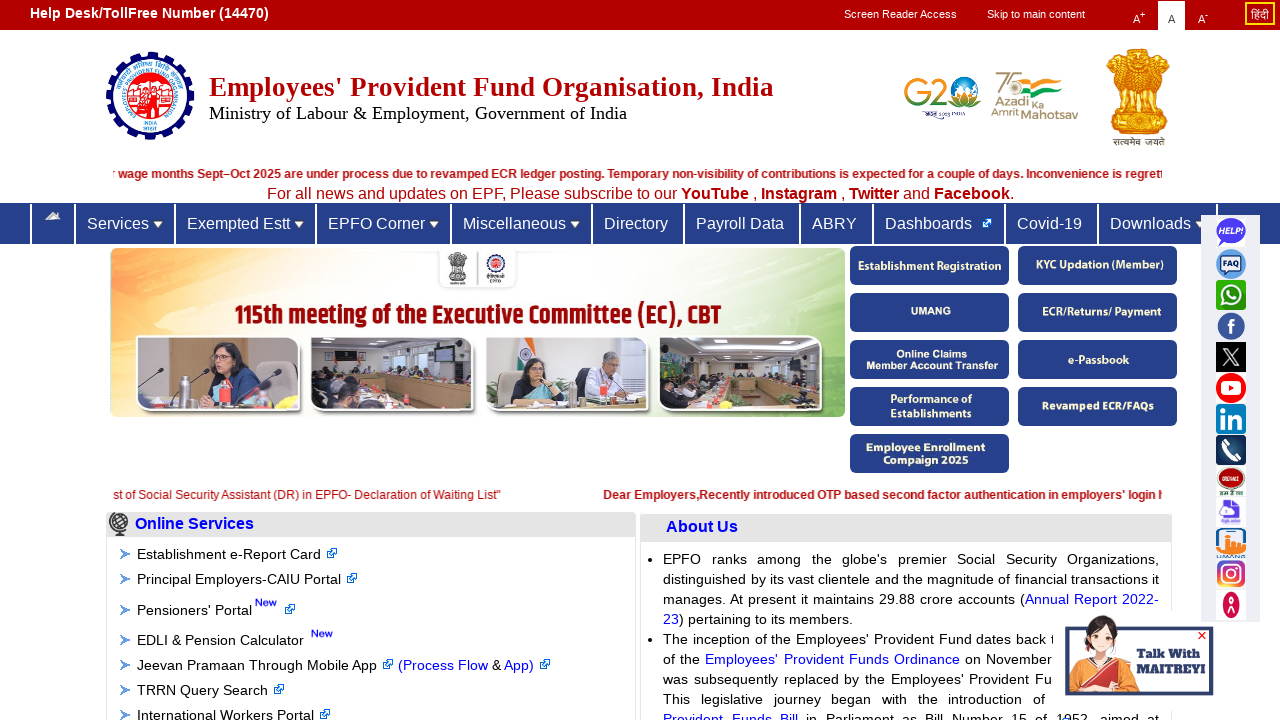